Navigates to the ActiTime website and verifies the page loads successfully by checking the page context.

Starting URL: https://www.actitime.com/

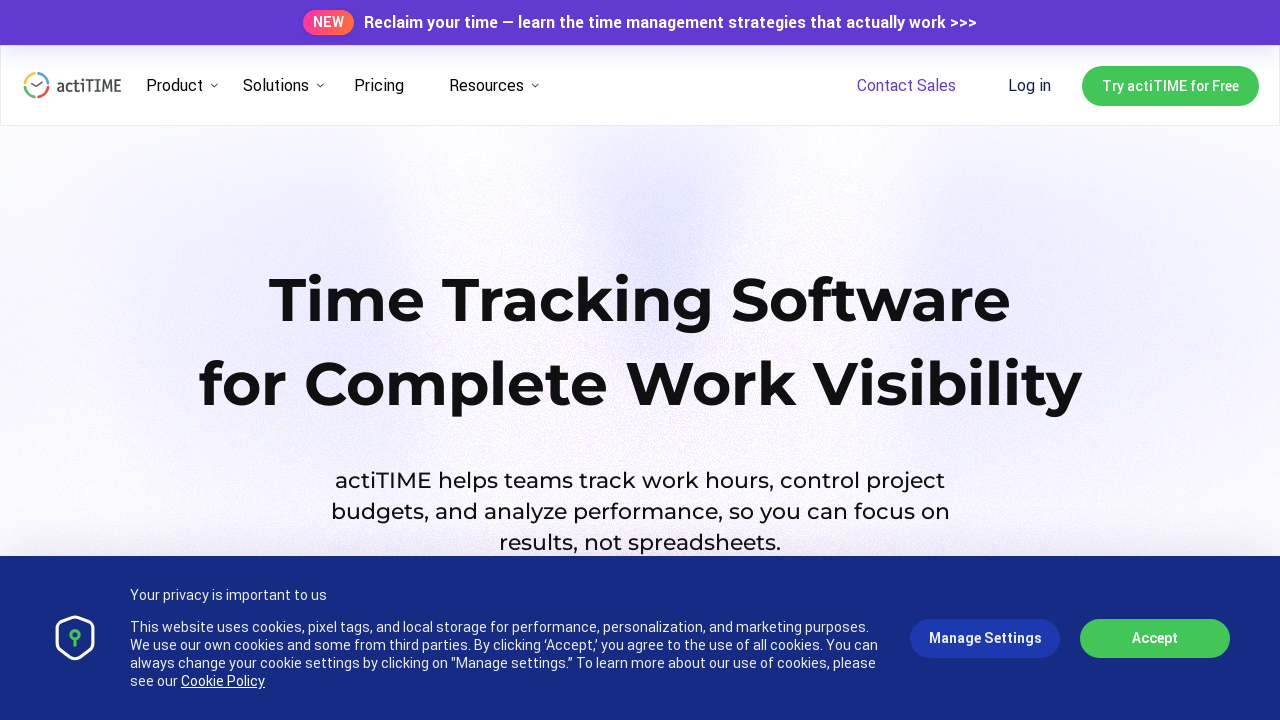

Set viewport size to 1920x1080
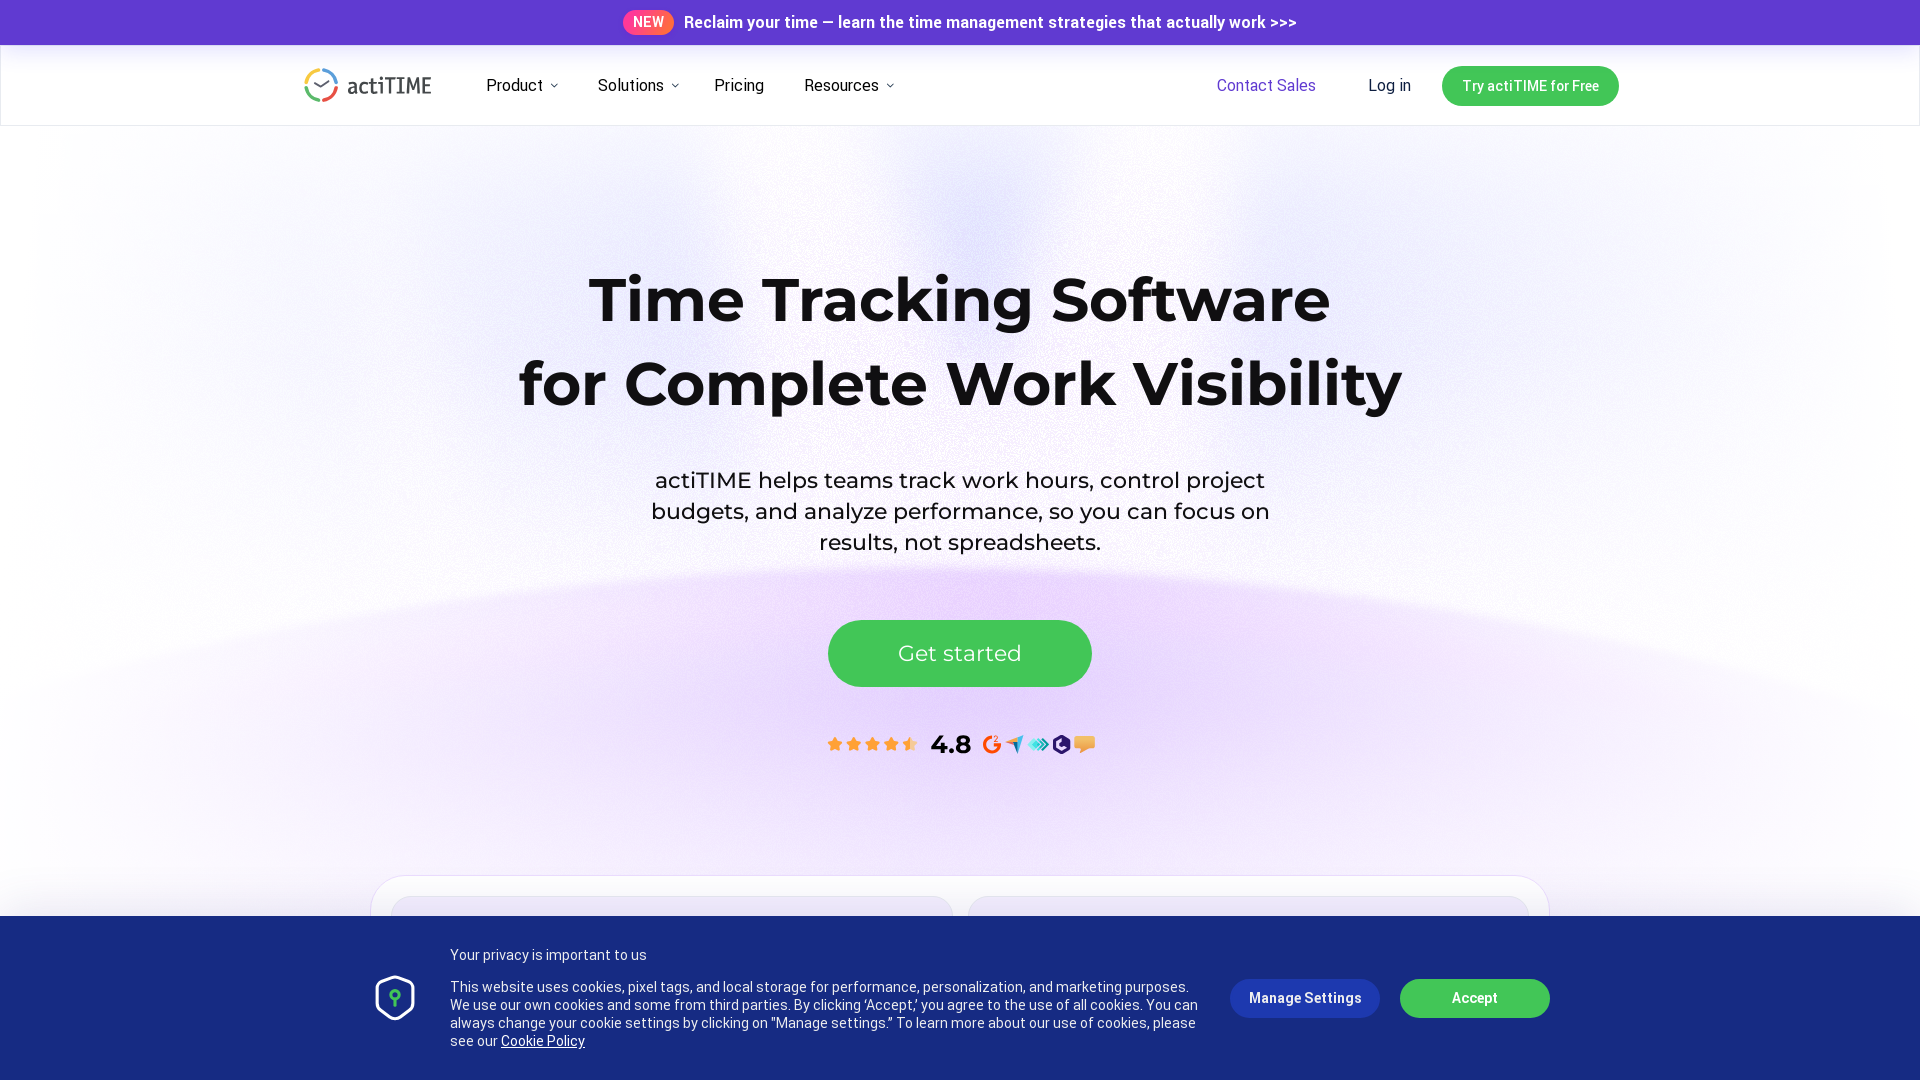

Page loaded with domcontentloaded state
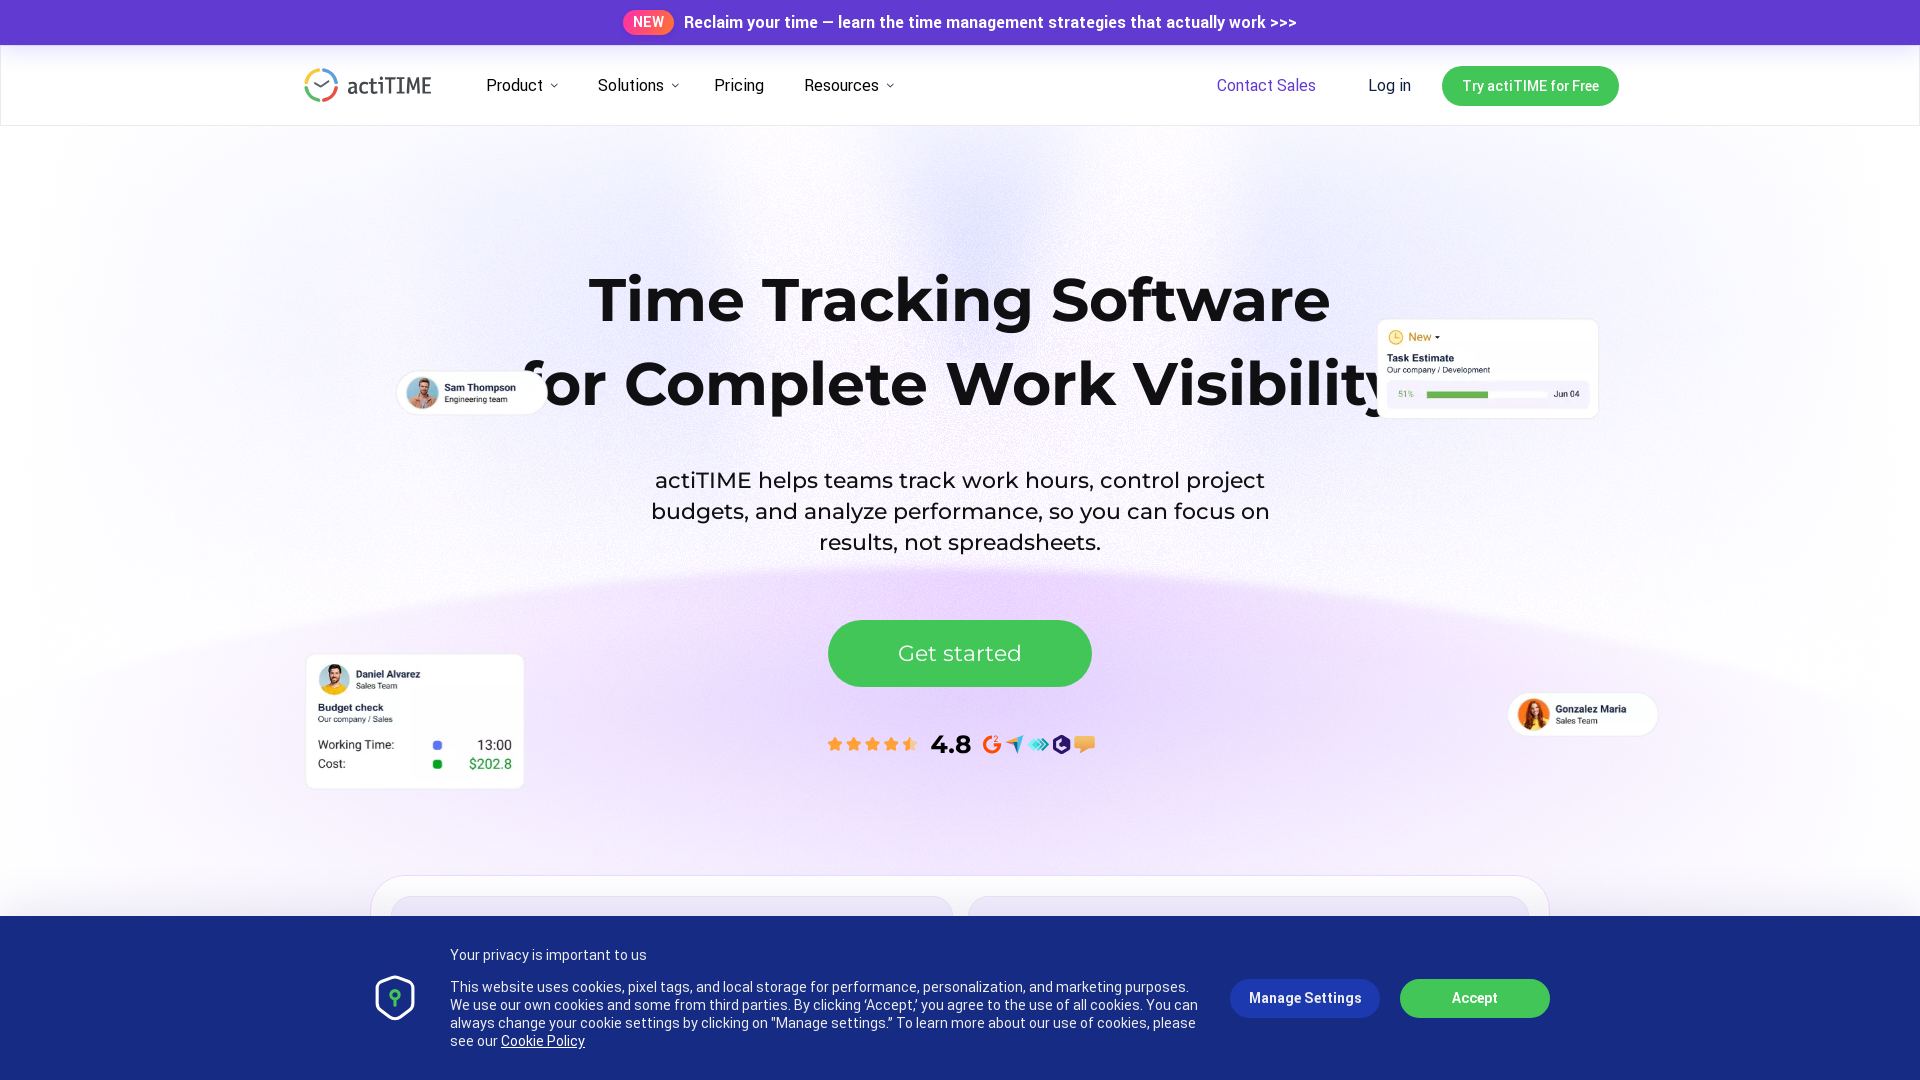

Verified that current URL contains 'actitime.com'
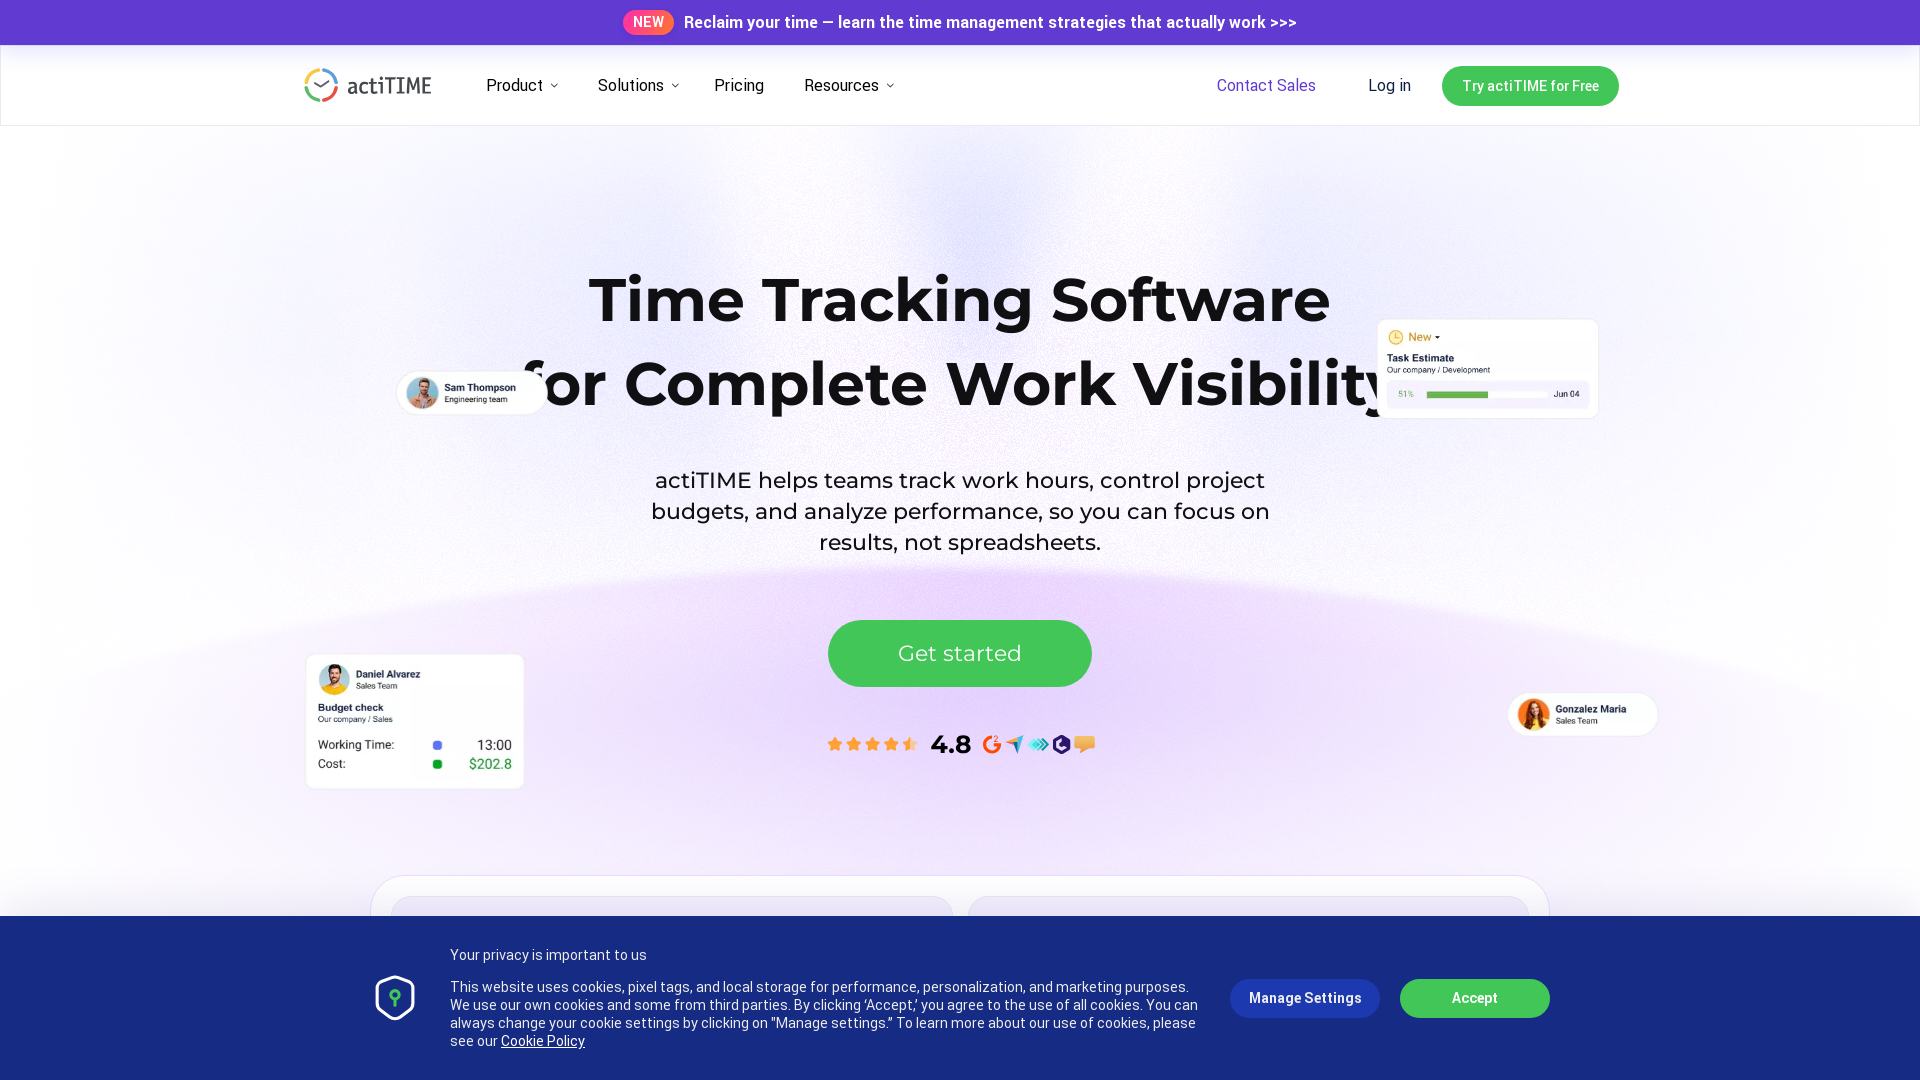

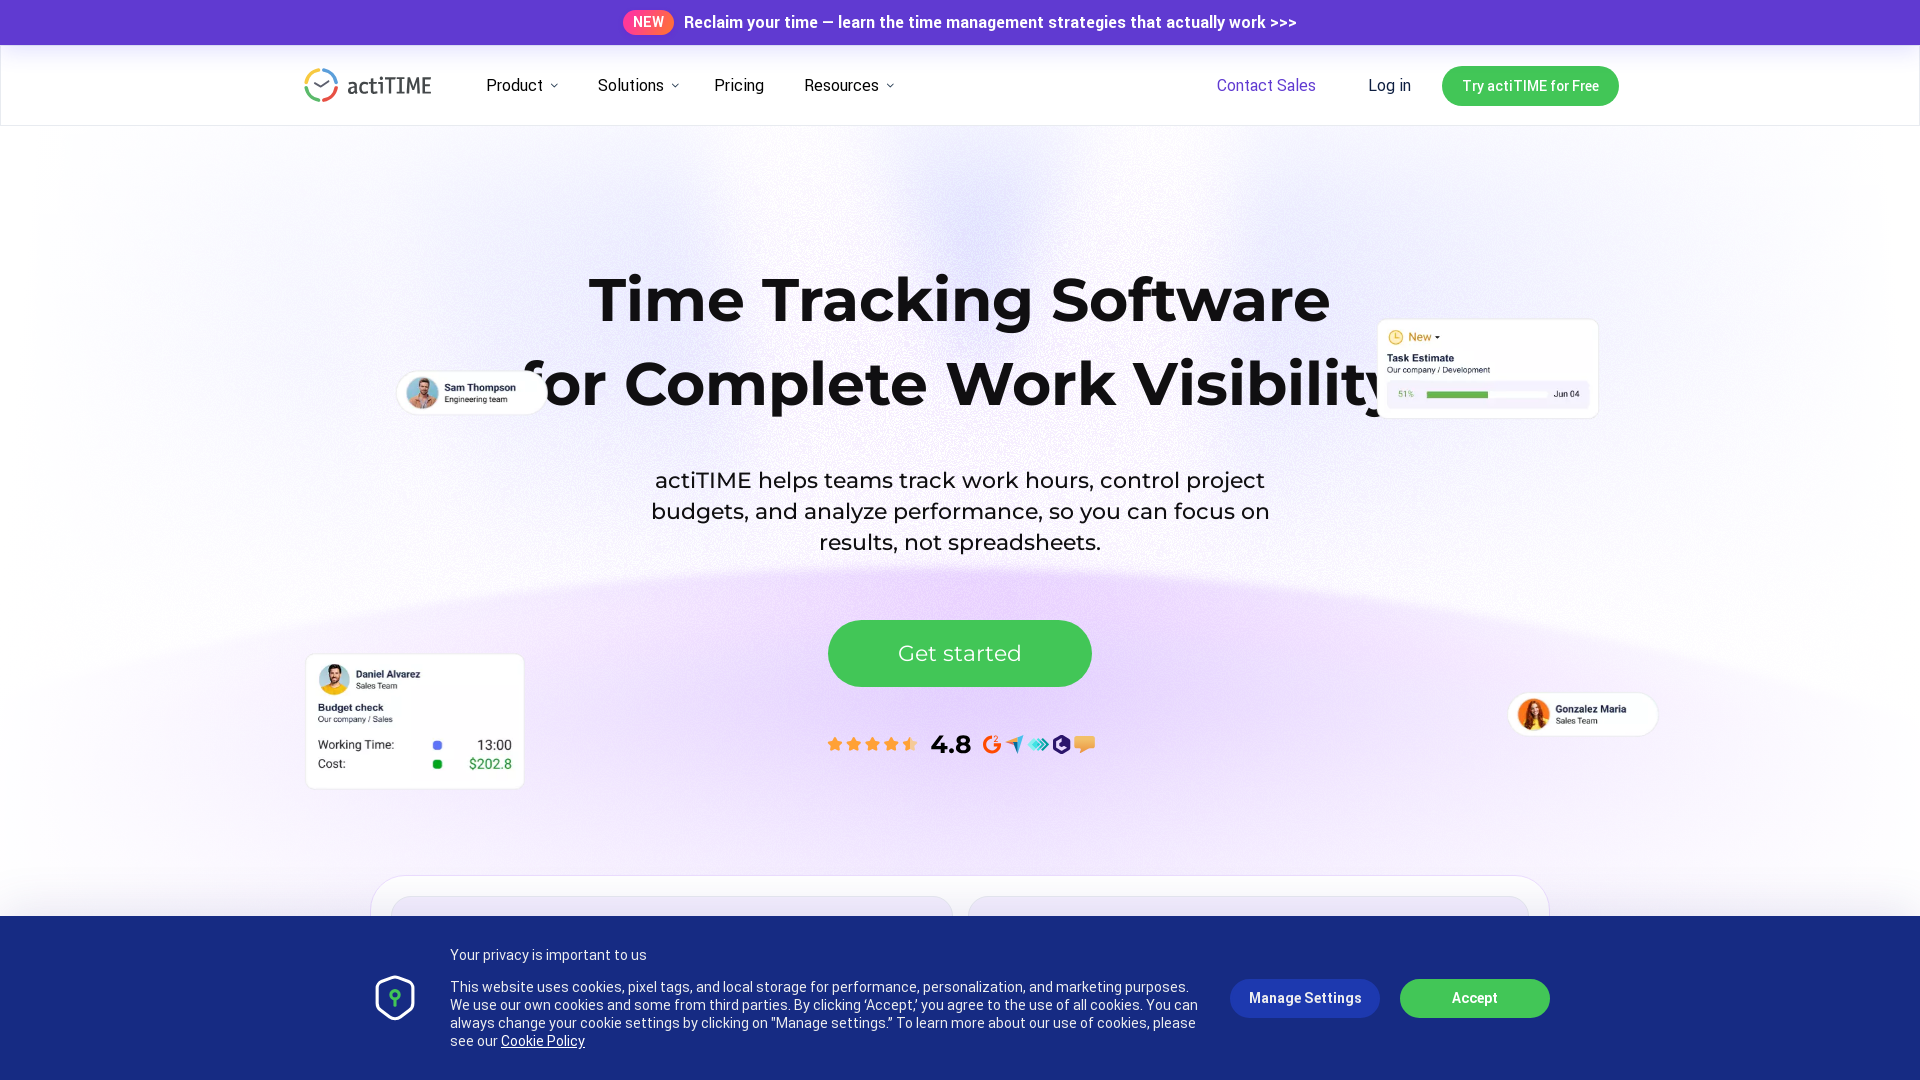